Tests window handling by clicking a link that opens a new window, switching to the new window to verify content, then switching back to the parent window

Starting URL: https://the-internet.herokuapp.com/windows

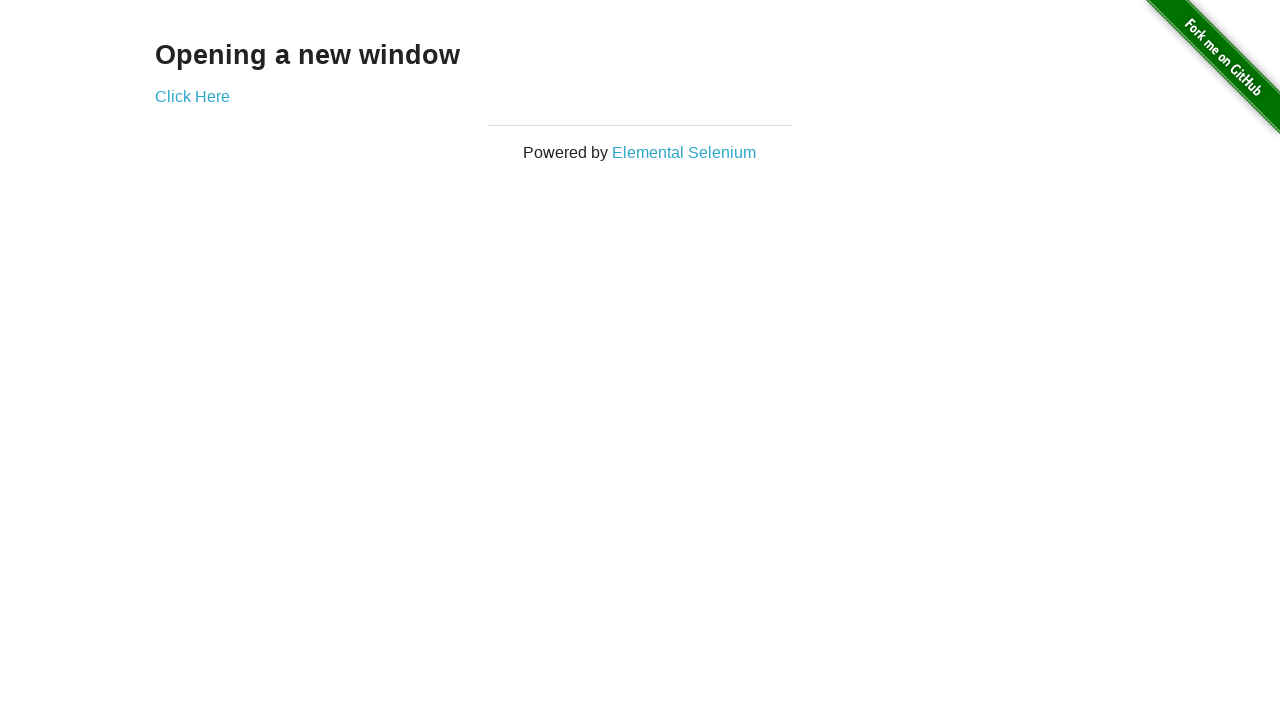

Clicked link to open new window at (192, 96) on div.example a
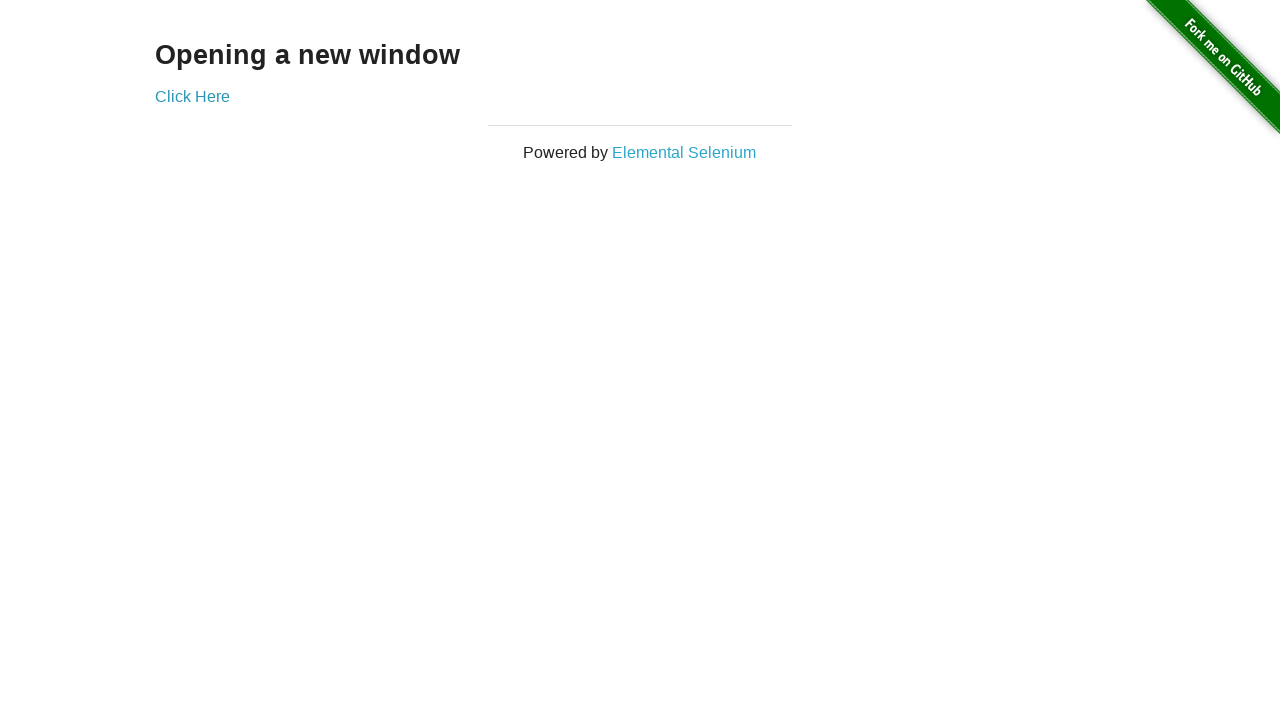

New window opened and captured
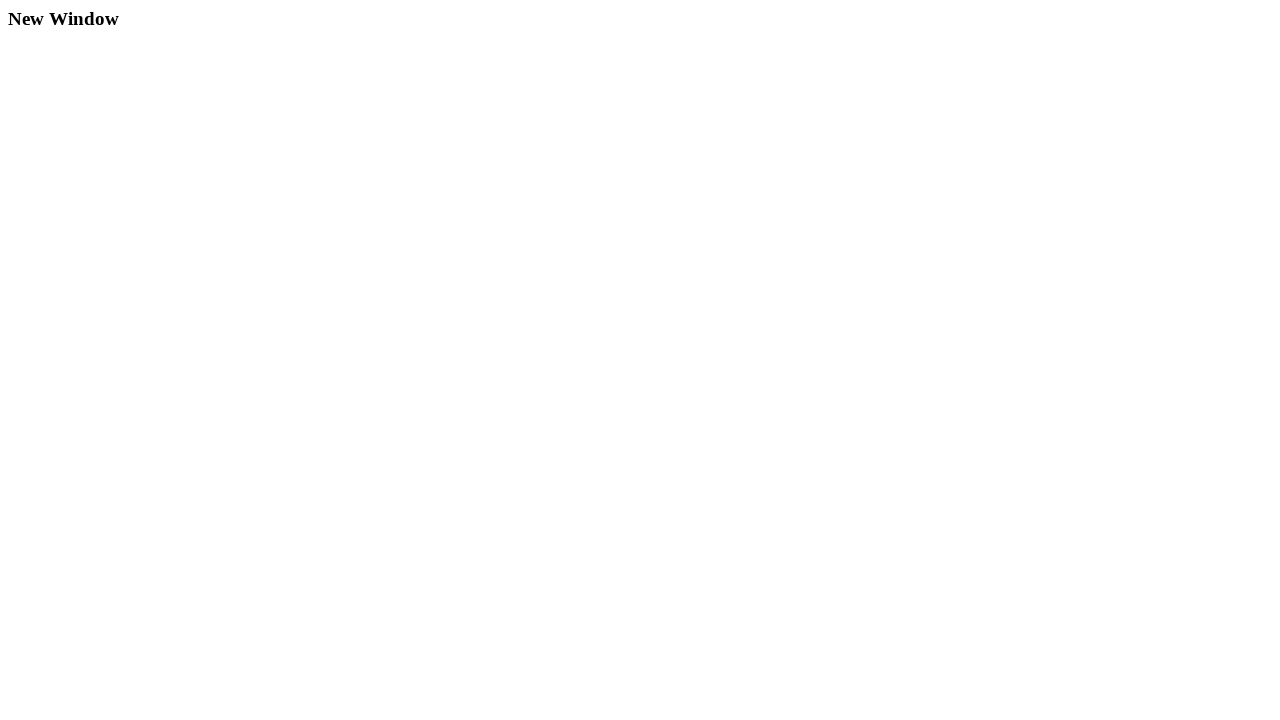

New window page loaded completely
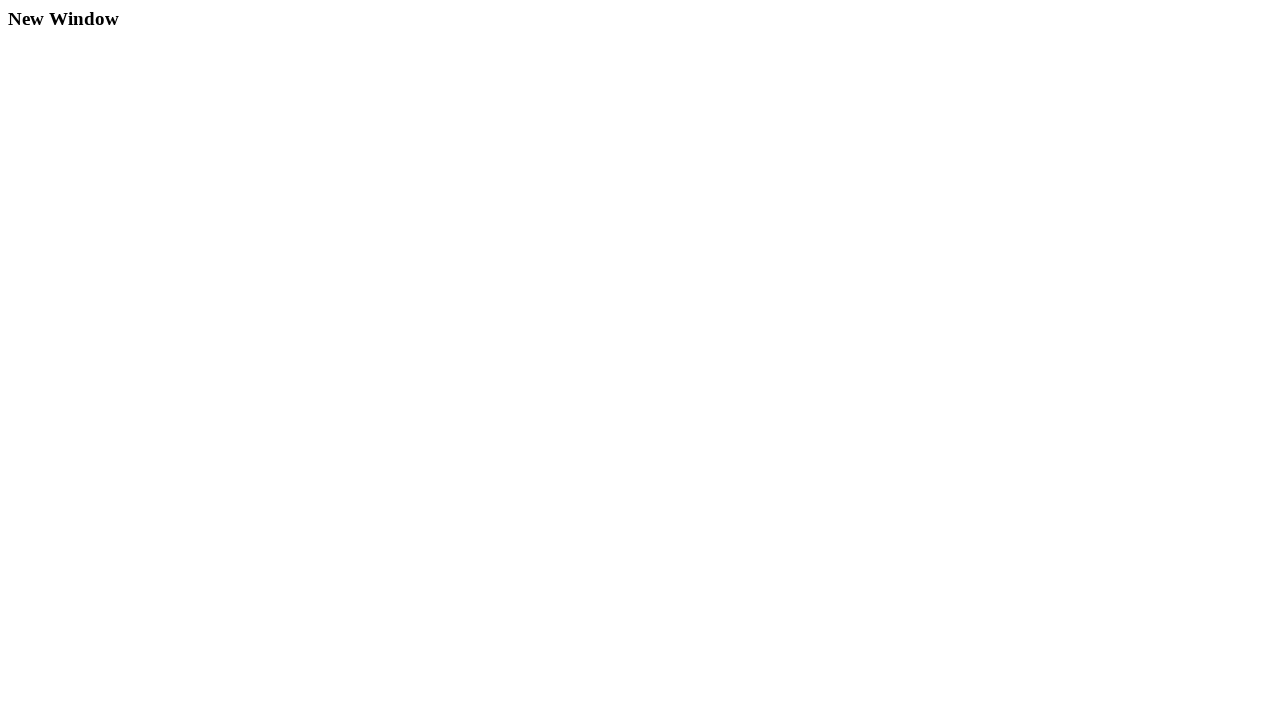

Retrieved heading text from new window: 'New Window'
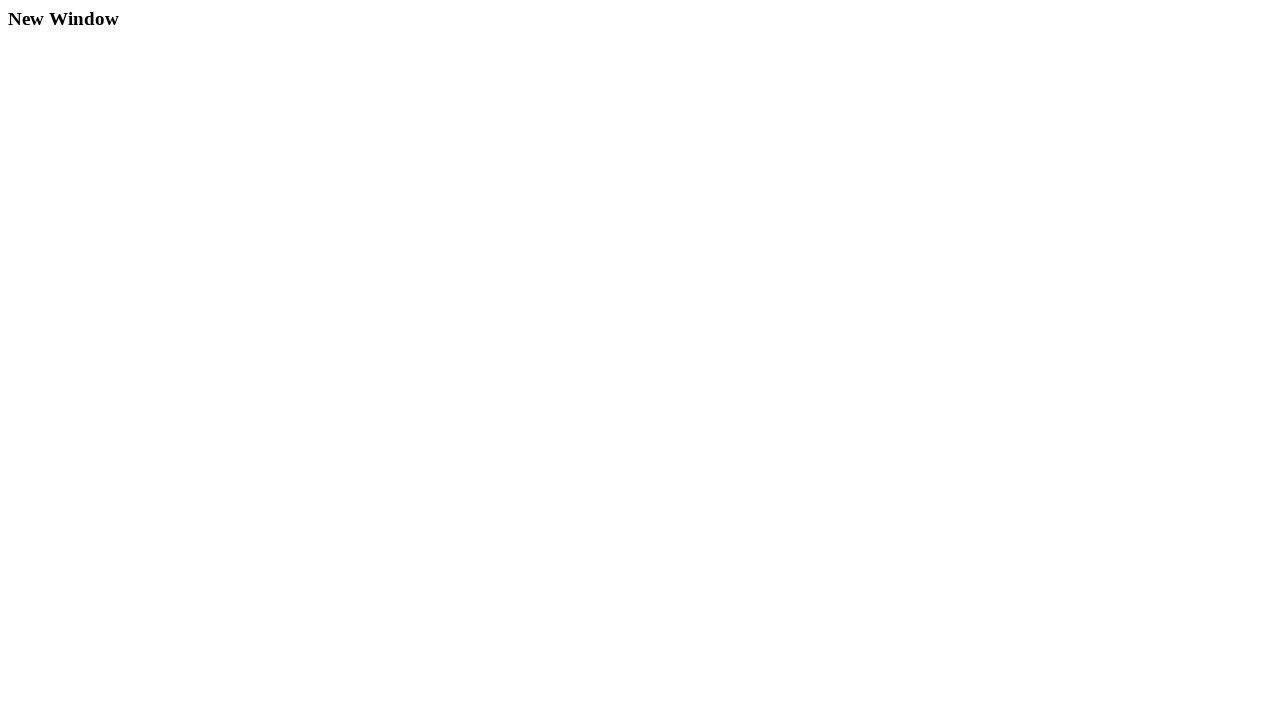

Printed new window heading text
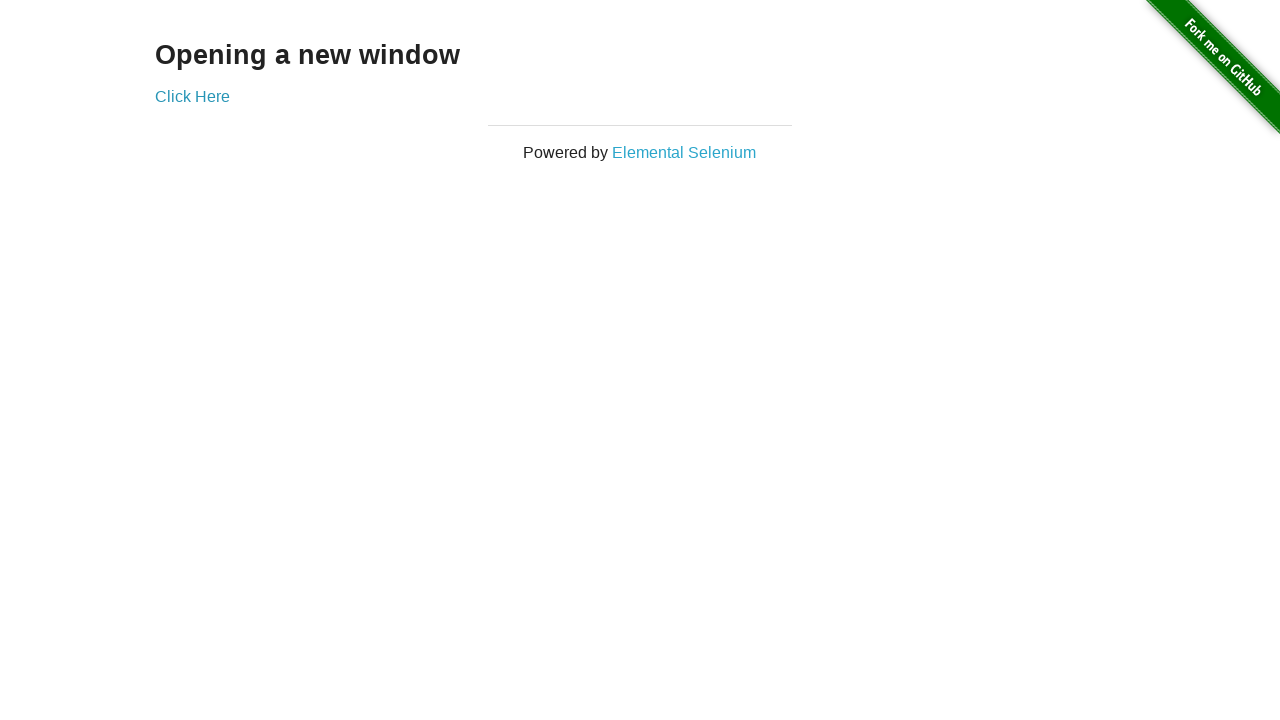

Retrieved heading text from parent window: 'Opening a new window'
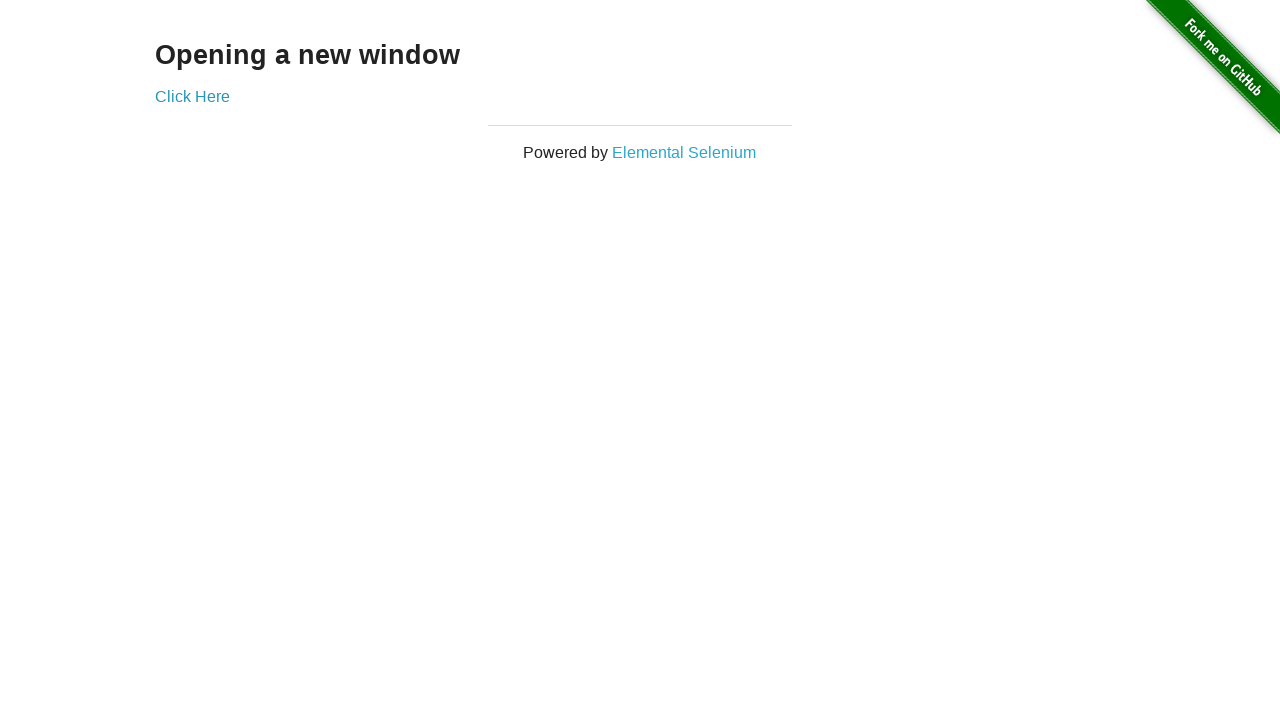

Printed parent window heading text
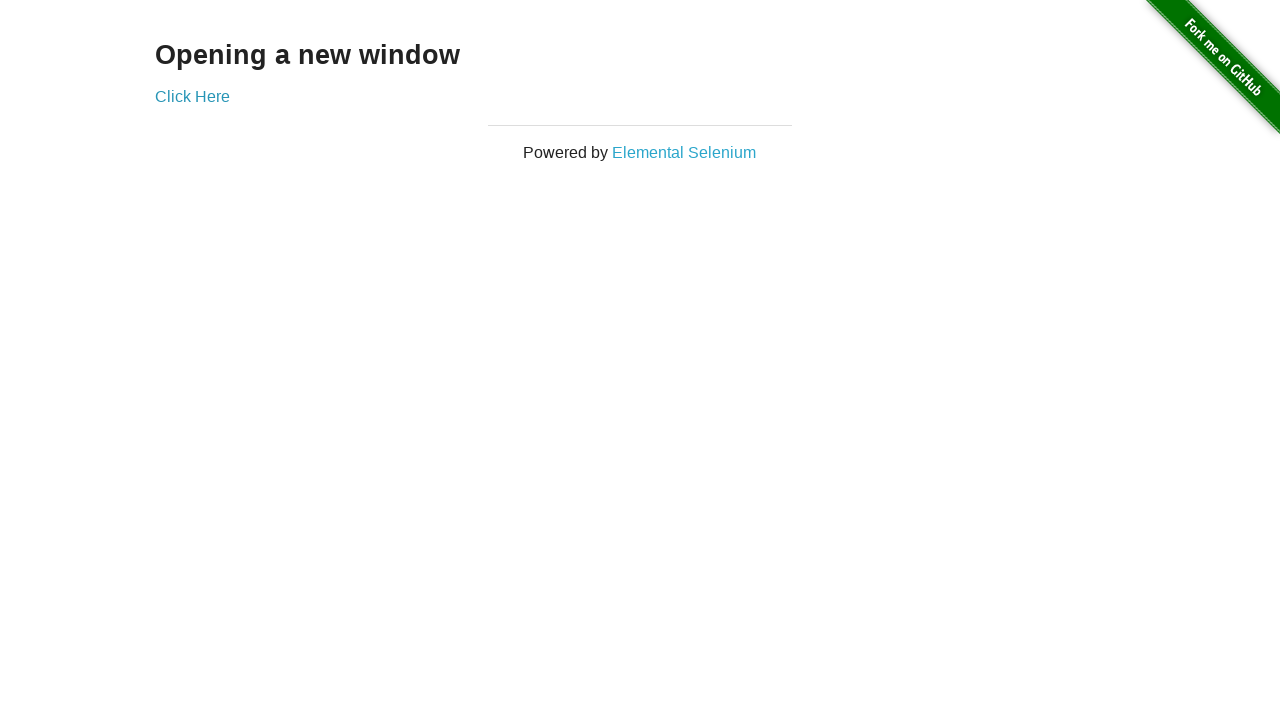

Closed new window
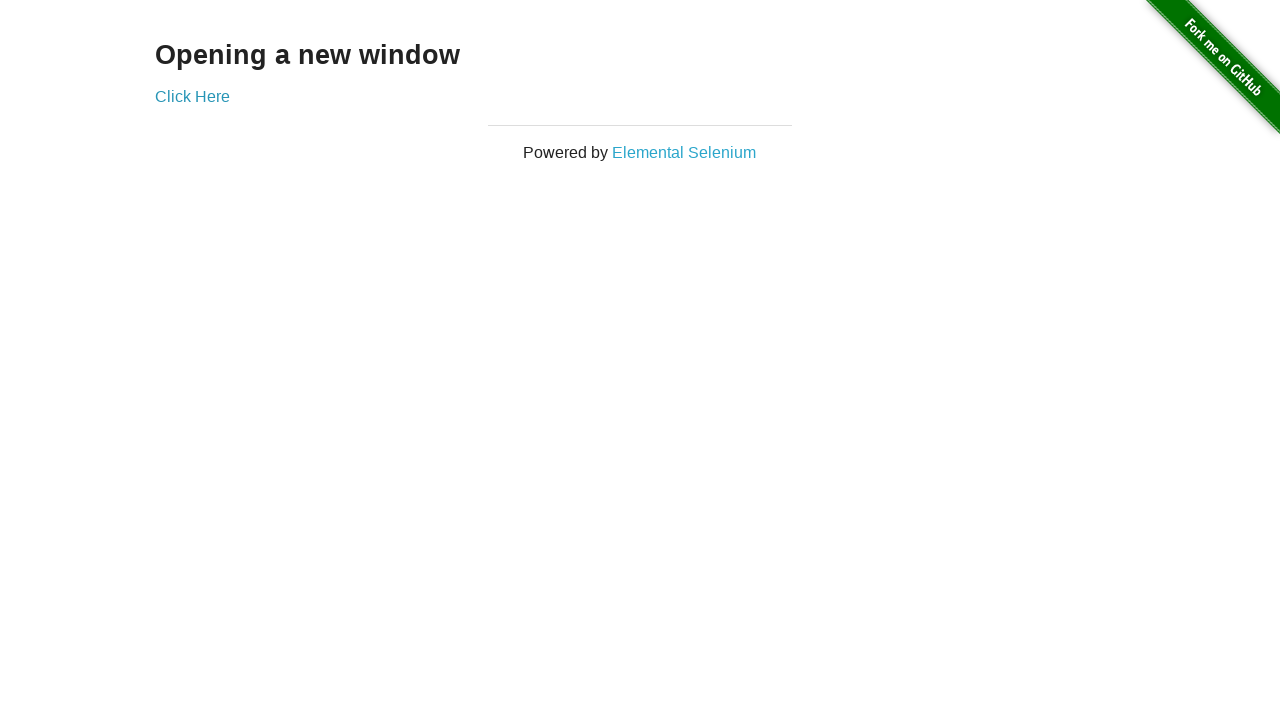

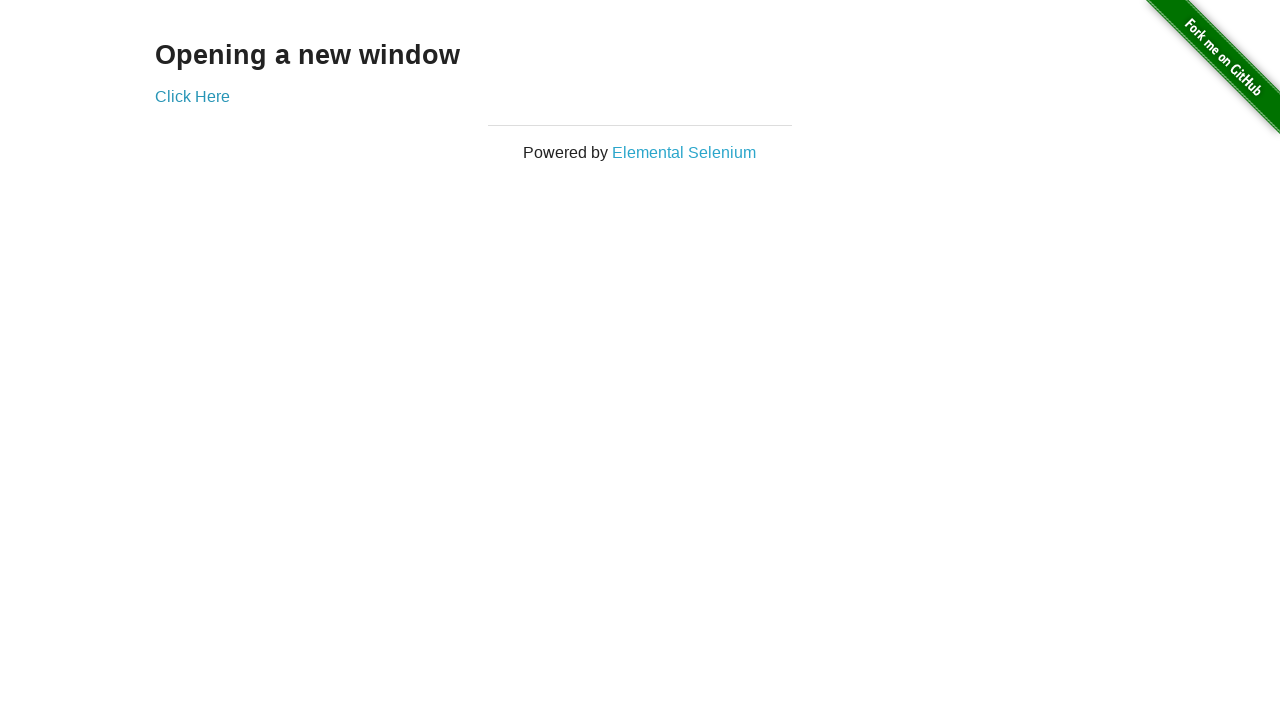